Tests that edits are saved when the input loses focus (blur event)

Starting URL: https://demo.playwright.dev/todomvc

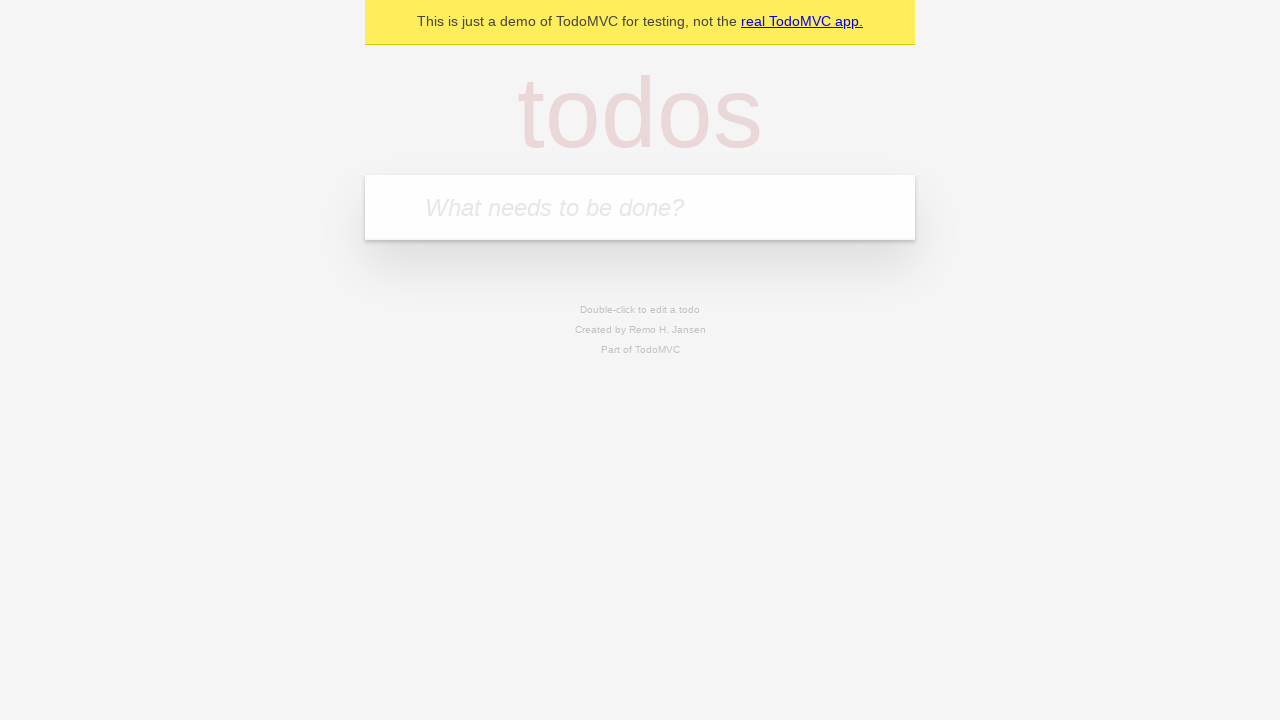

Filled todo input with 'buy some cheese' on internal:attr=[placeholder="What needs to be done?"i]
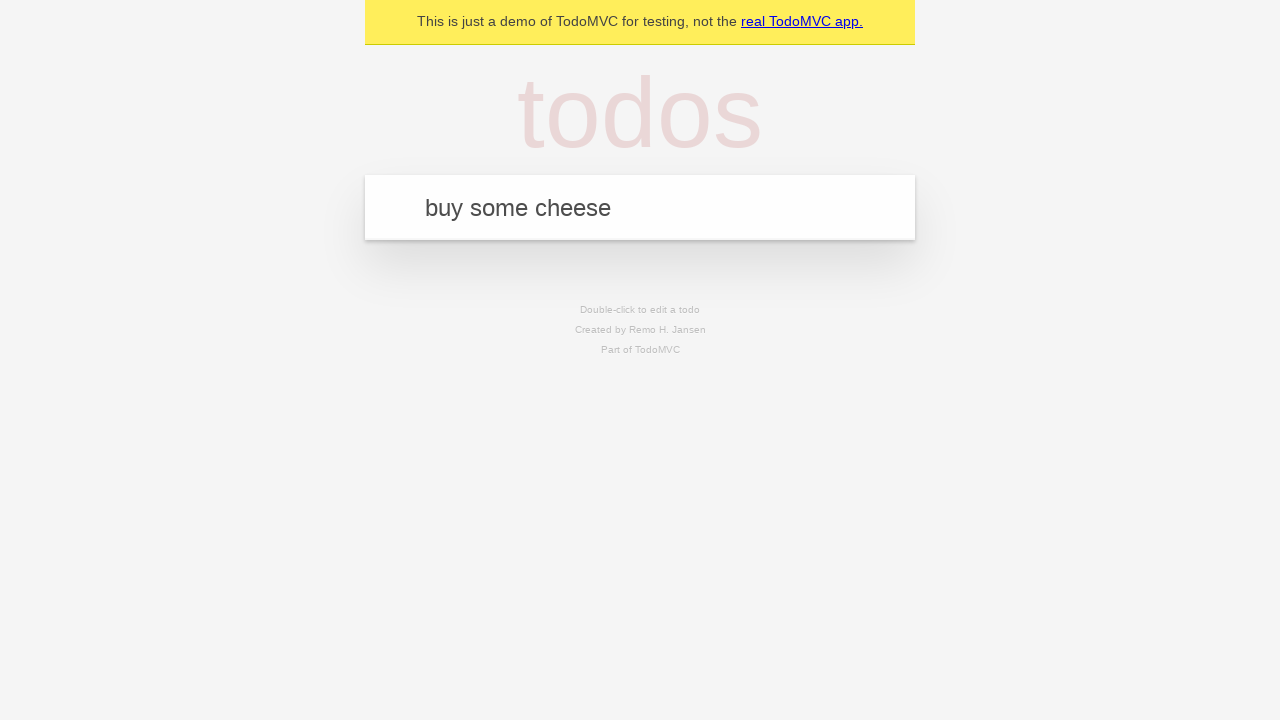

Pressed Enter to add first todo on internal:attr=[placeholder="What needs to be done?"i]
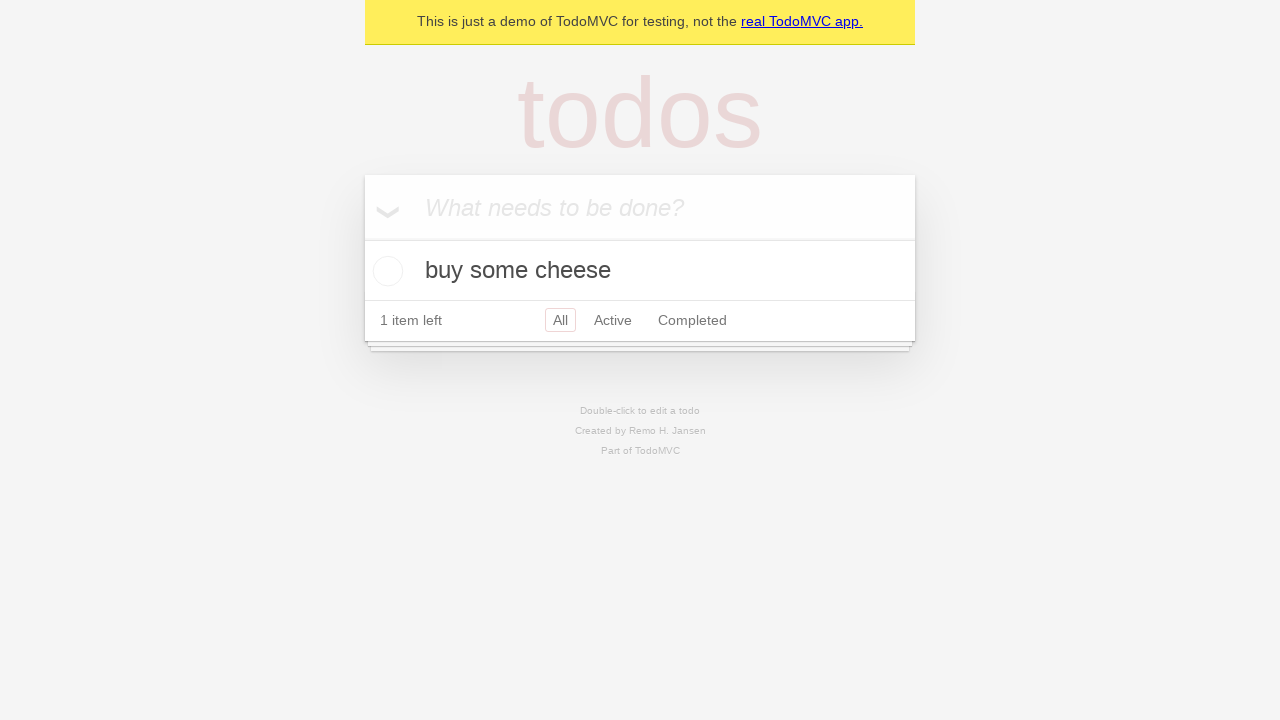

Filled todo input with 'feed the cat' on internal:attr=[placeholder="What needs to be done?"i]
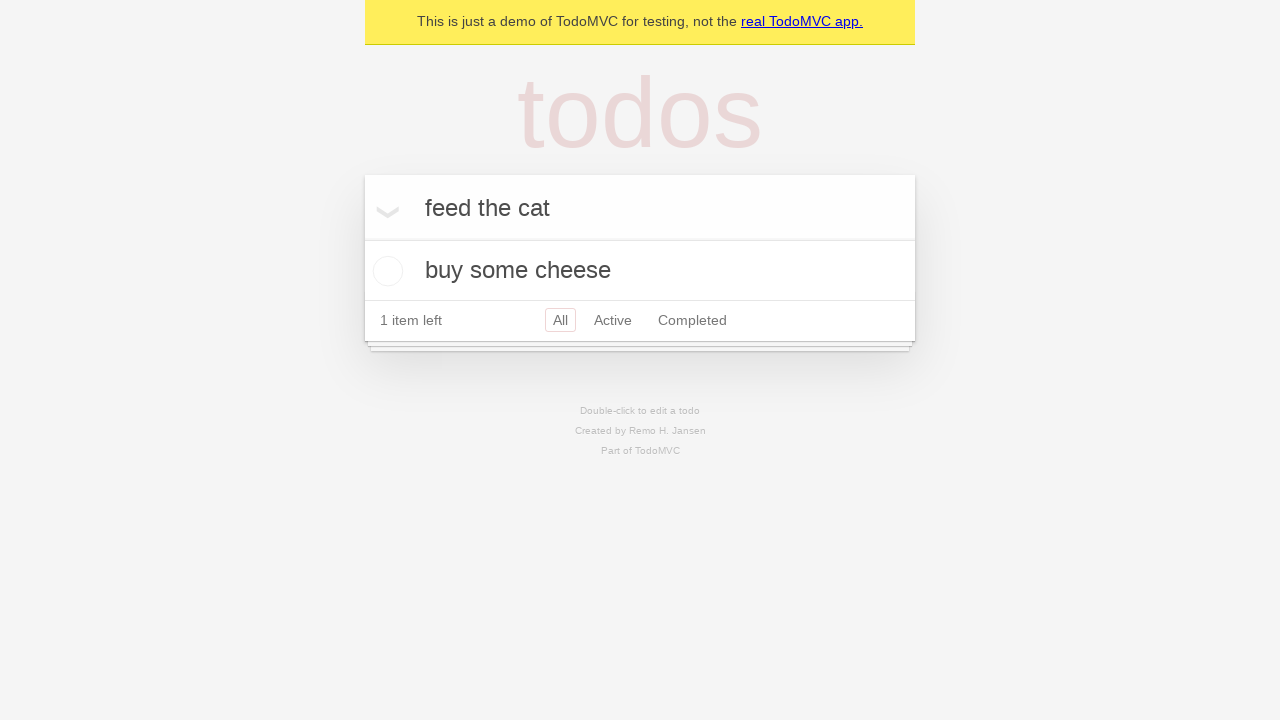

Pressed Enter to add second todo on internal:attr=[placeholder="What needs to be done?"i]
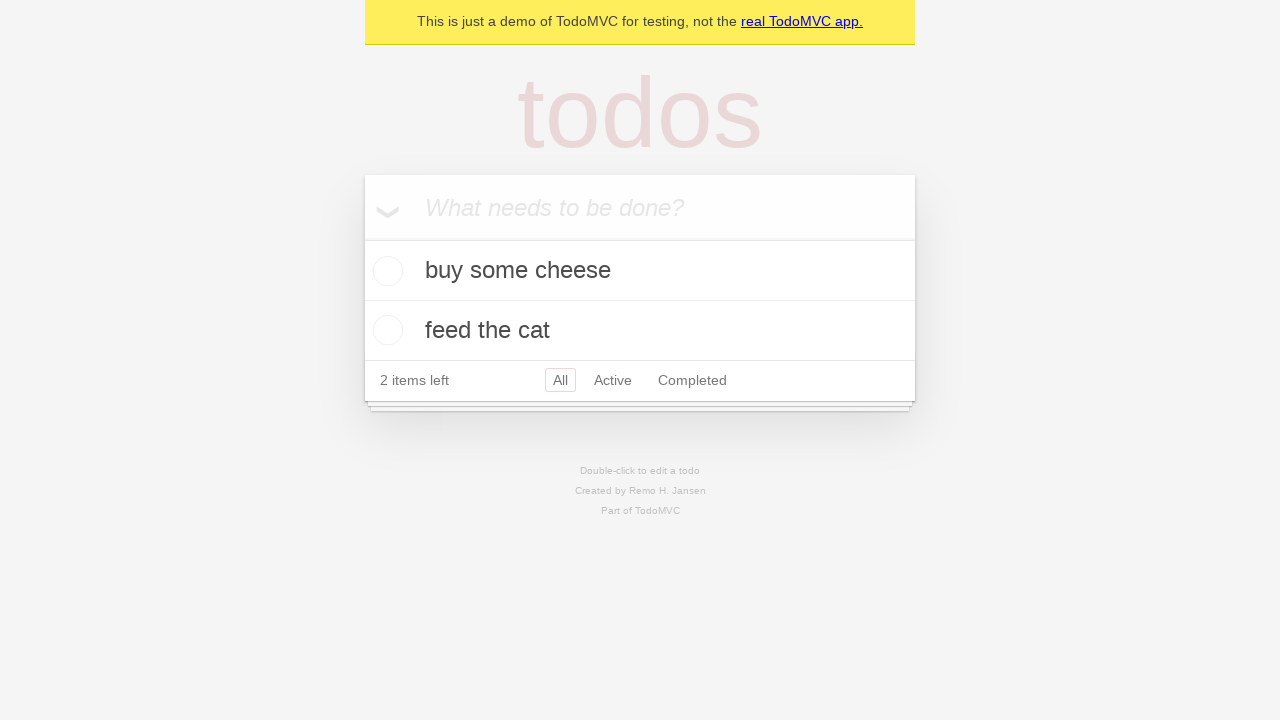

Filled todo input with 'book a doctors appointment' on internal:attr=[placeholder="What needs to be done?"i]
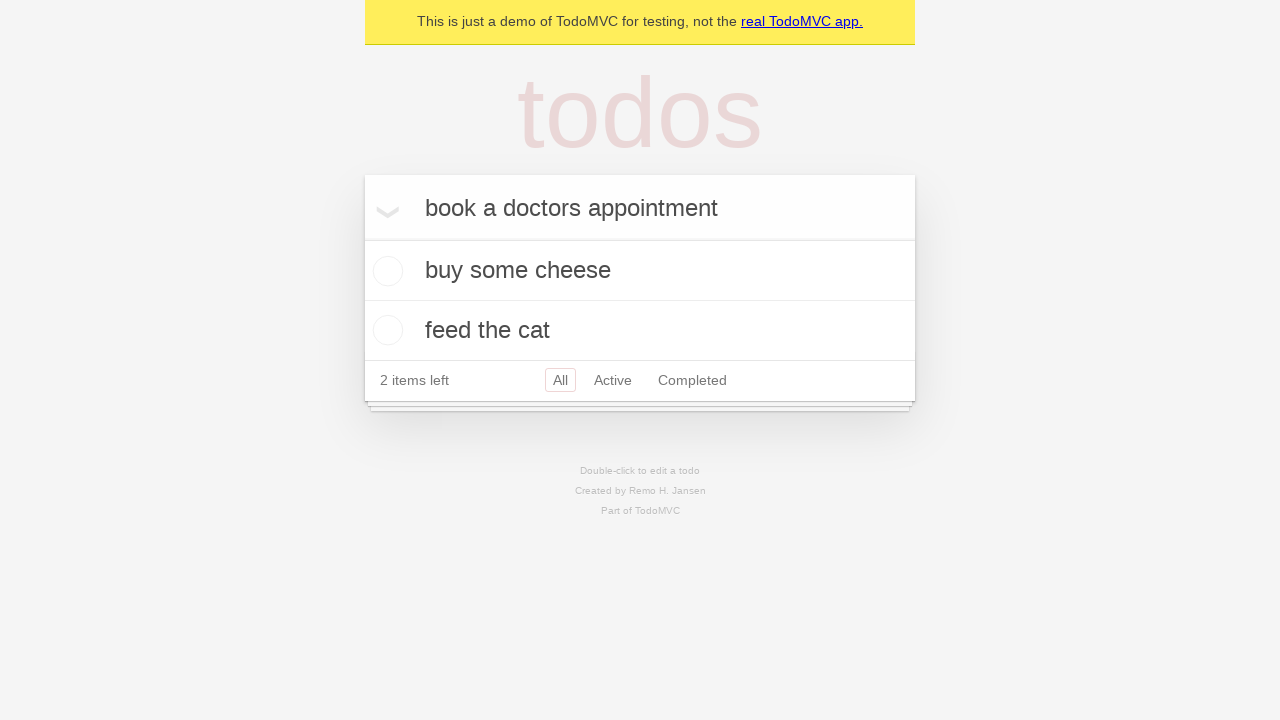

Pressed Enter to add third todo on internal:attr=[placeholder="What needs to be done?"i]
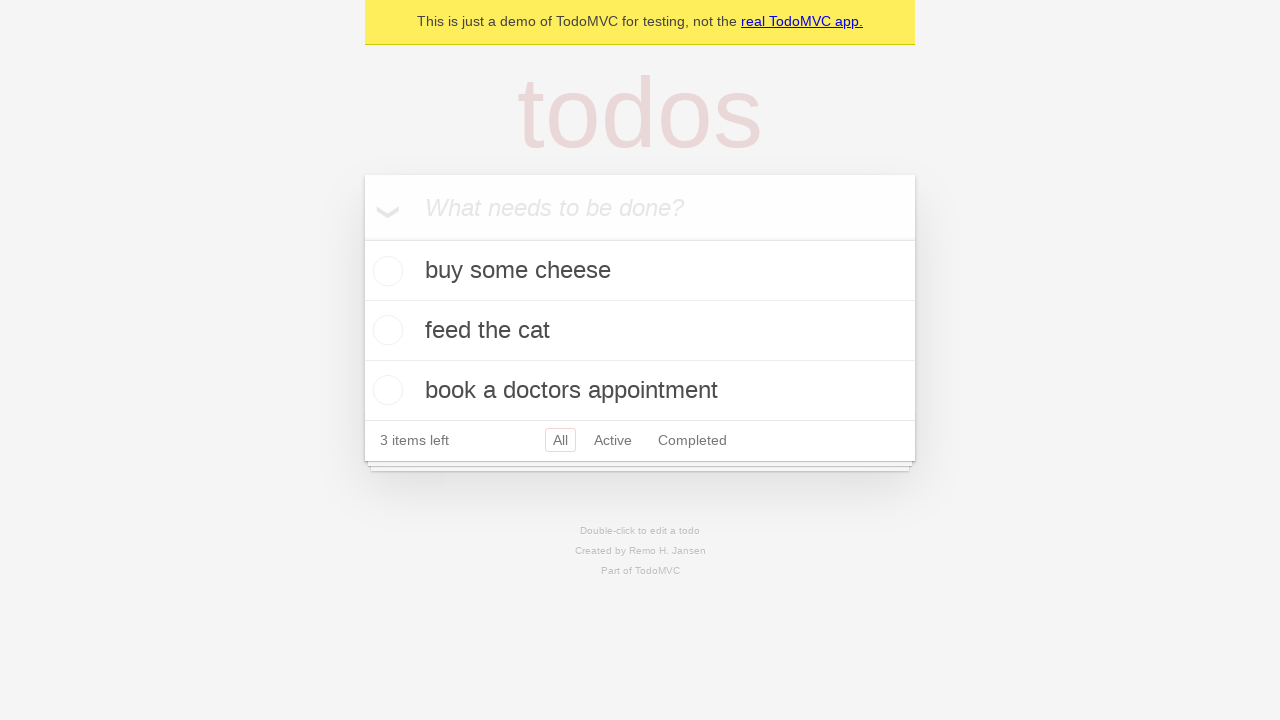

Double-clicked second todo item to enter edit mode at (640, 331) on internal:testid=[data-testid="todo-item"s] >> nth=1
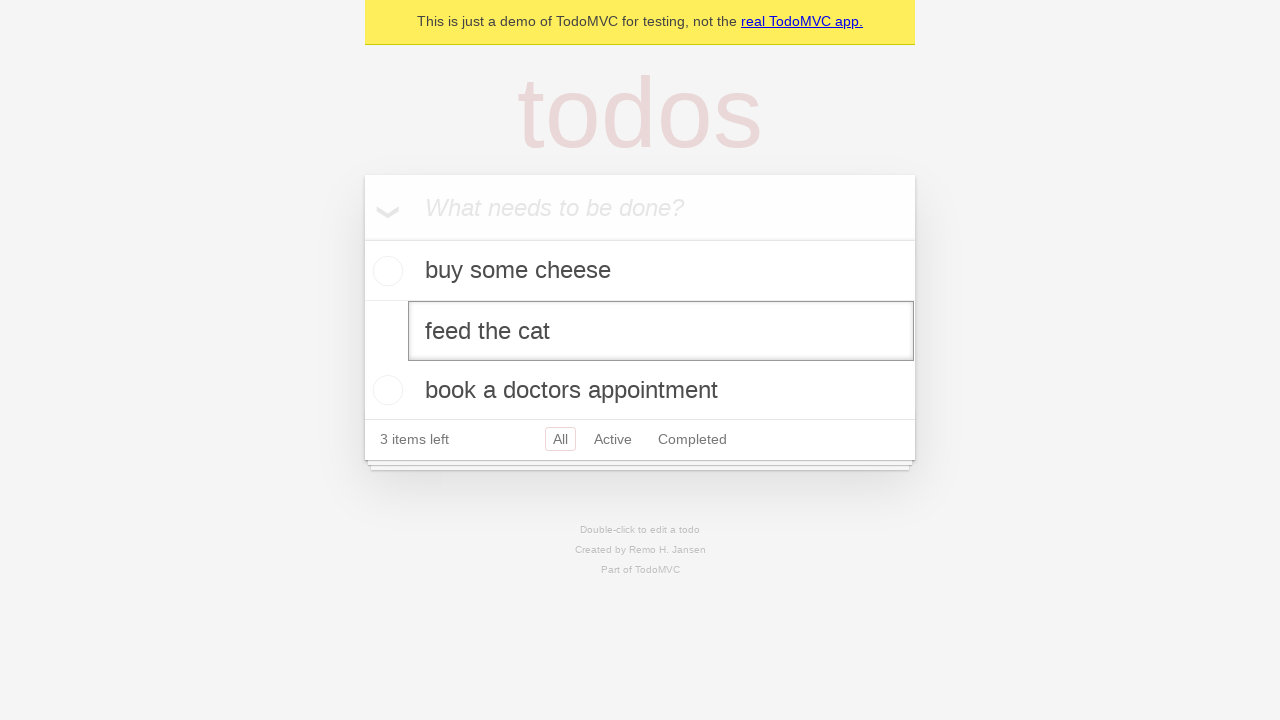

Changed todo text to 'buy some sausages' on internal:testid=[data-testid="todo-item"s] >> nth=1 >> internal:role=textbox[nam
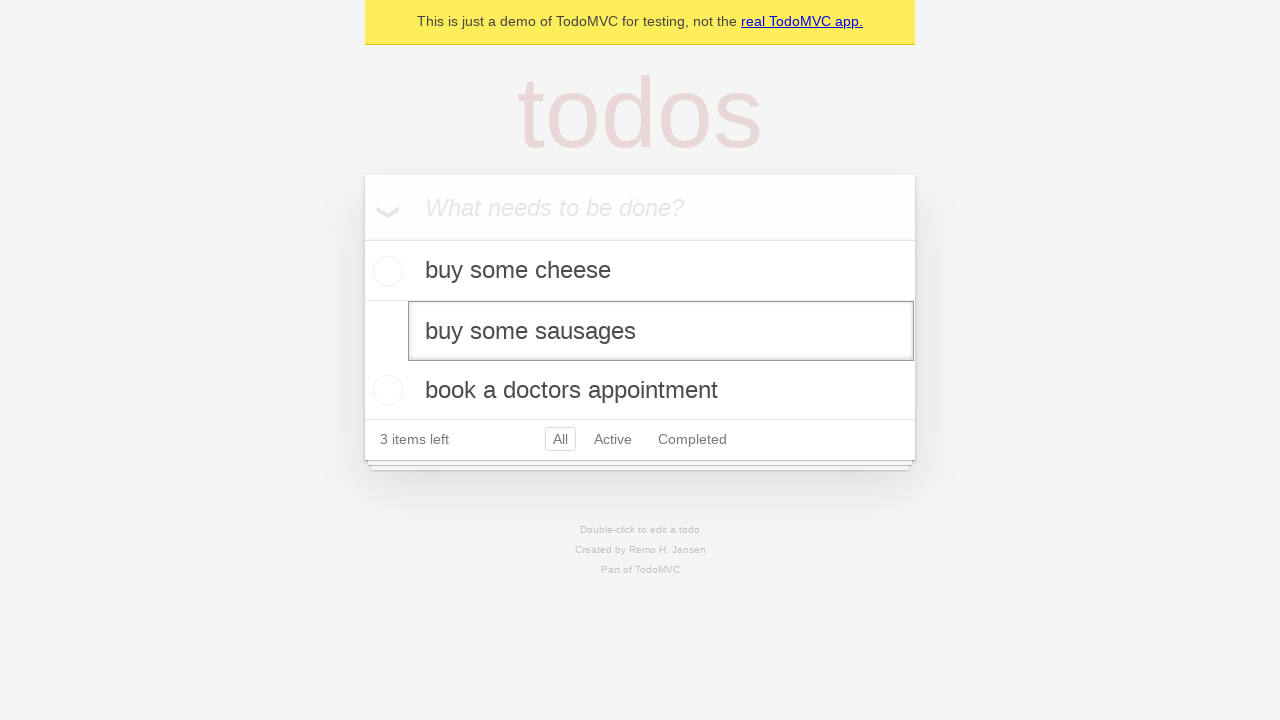

Triggered blur event to save edits
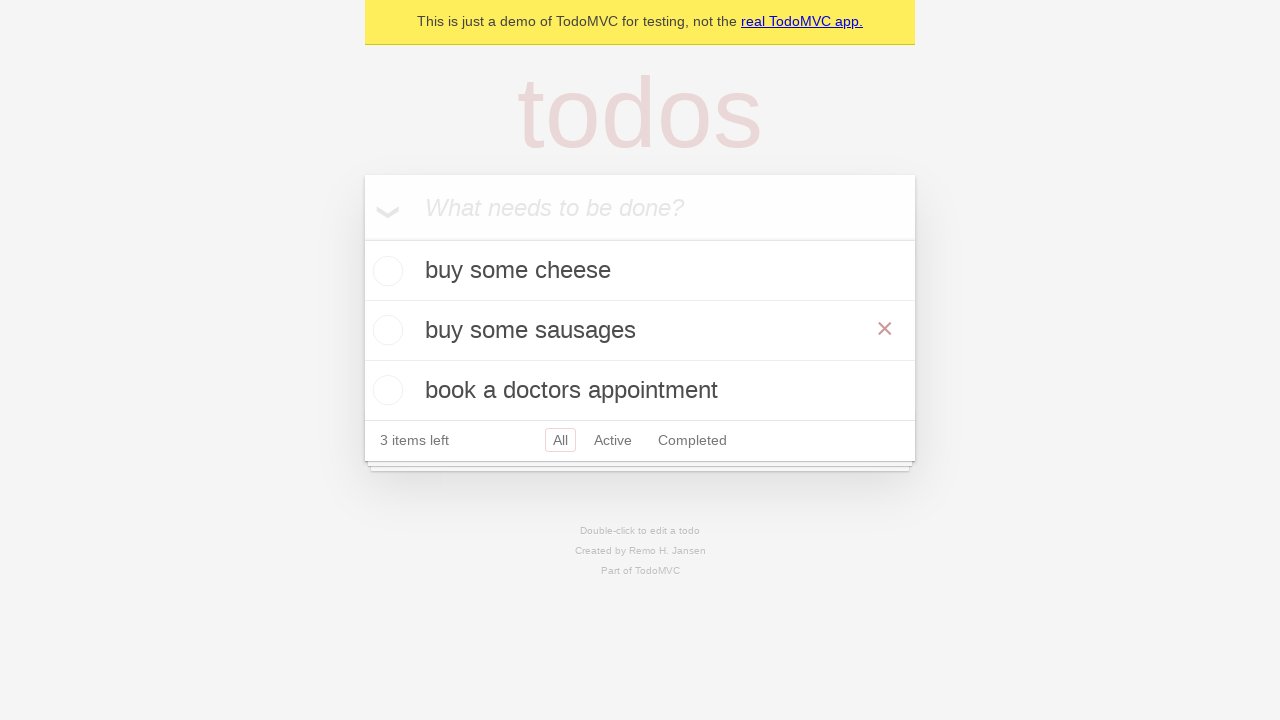

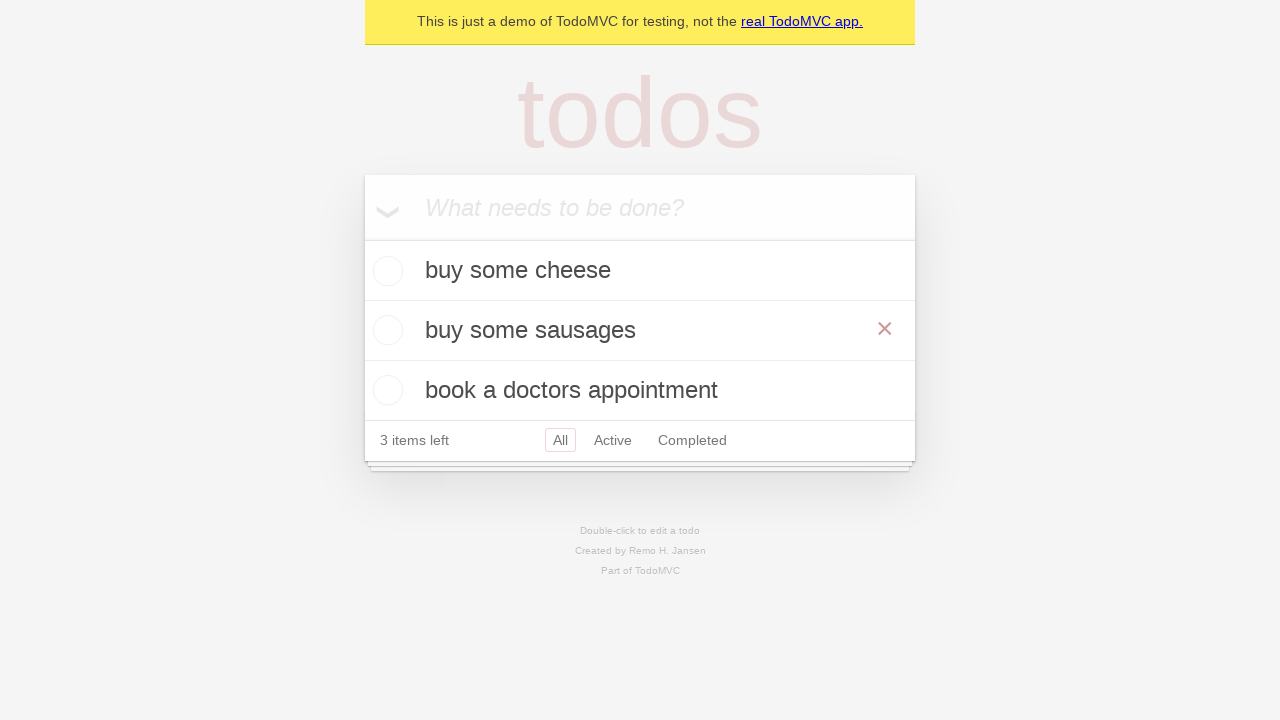